Tests file download functionality by clicking on a ZIP file link and verifying the download completes

Starting URL: https://omayo.blogspot.com/p/page7.html

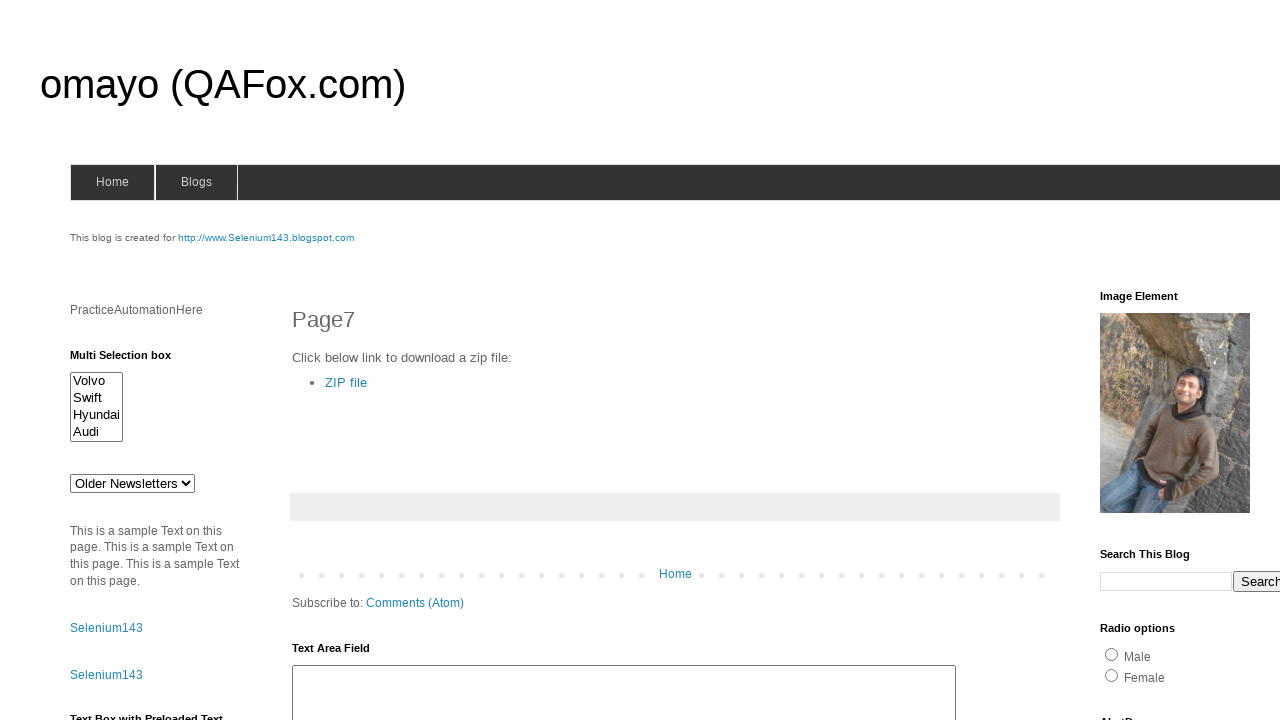

Clicked on ZIP file download link at (346, 382) on a:text('ZIP file')
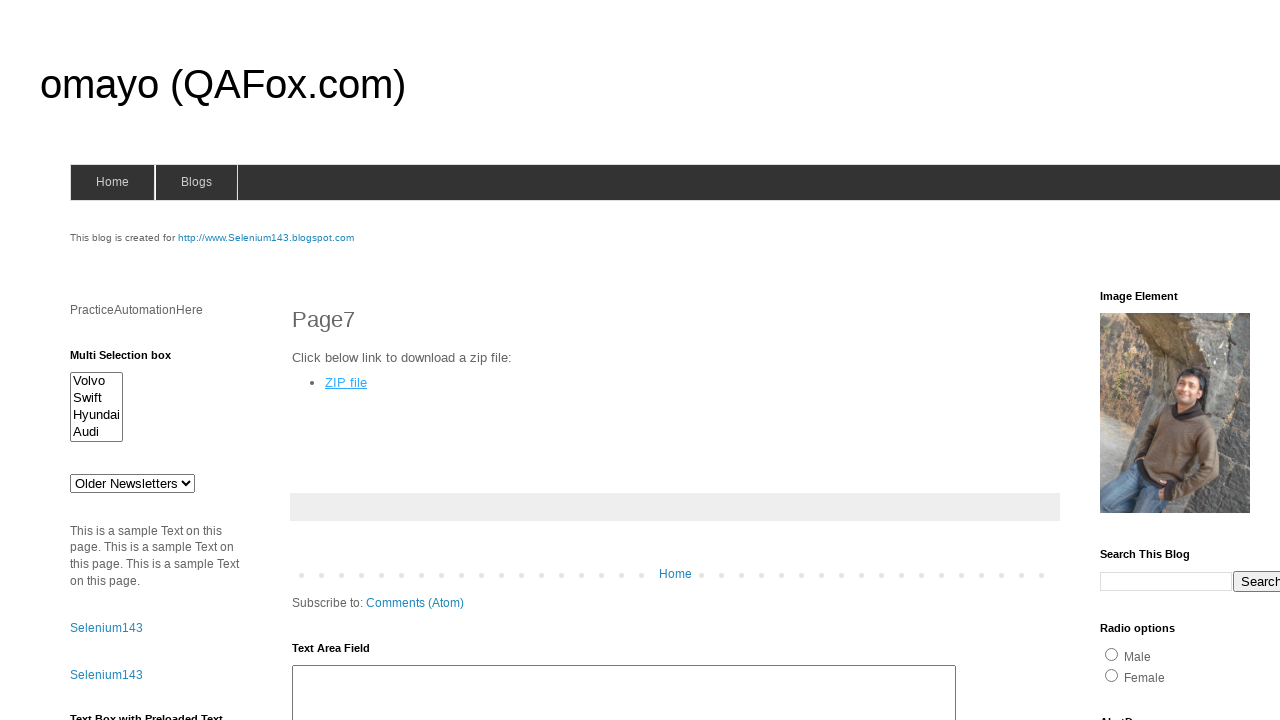

Clicked ZIP file link and initiated download at (346, 382) on a:text('ZIP file')
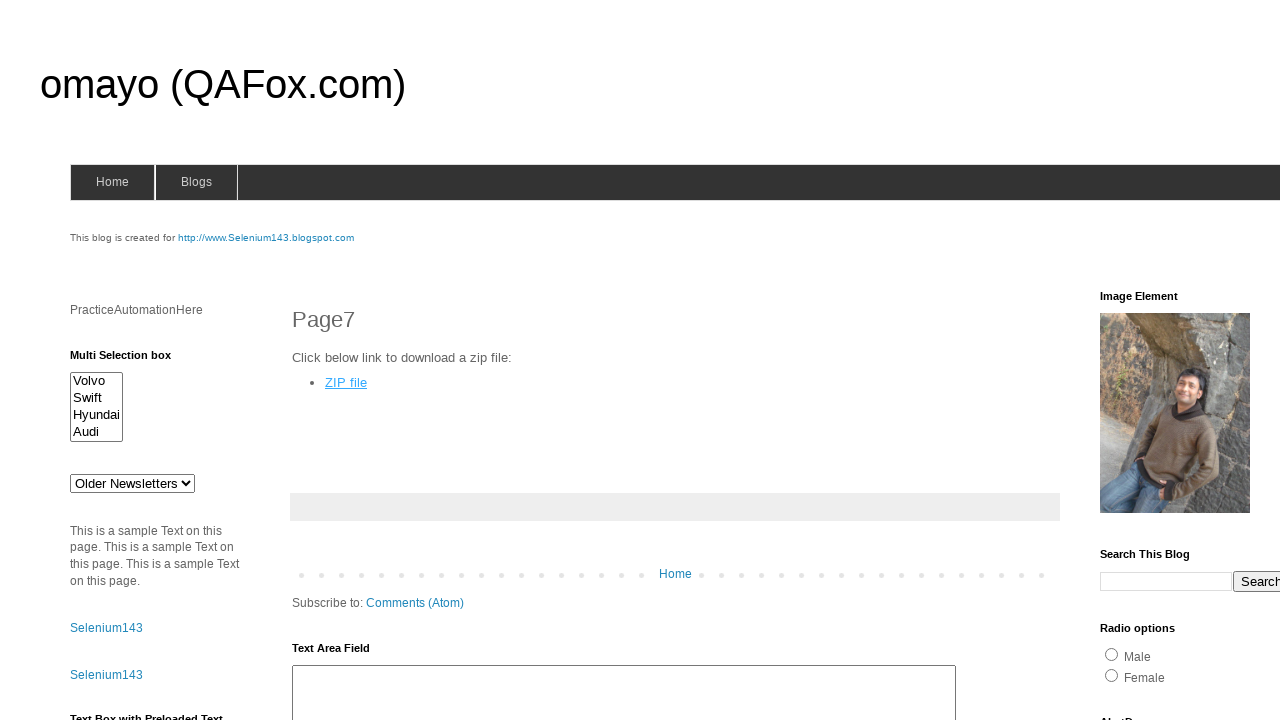

Download completed and file object retrieved
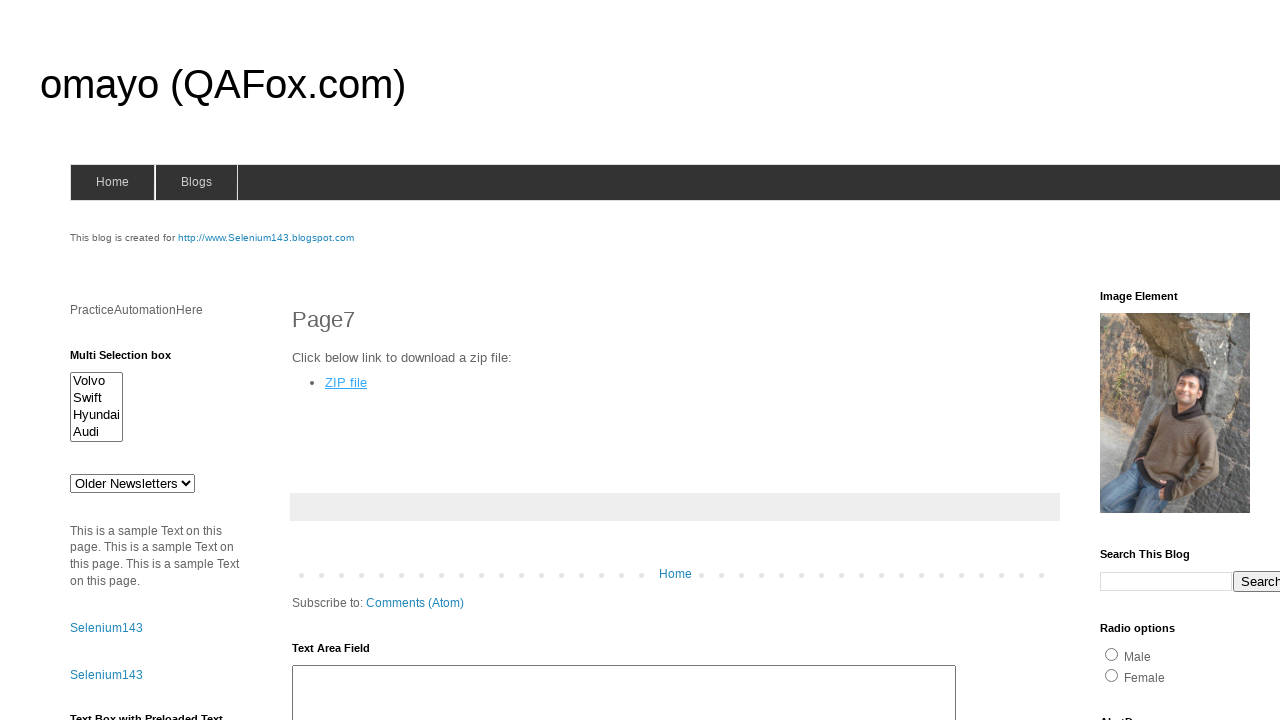

Verified download path - file download successful
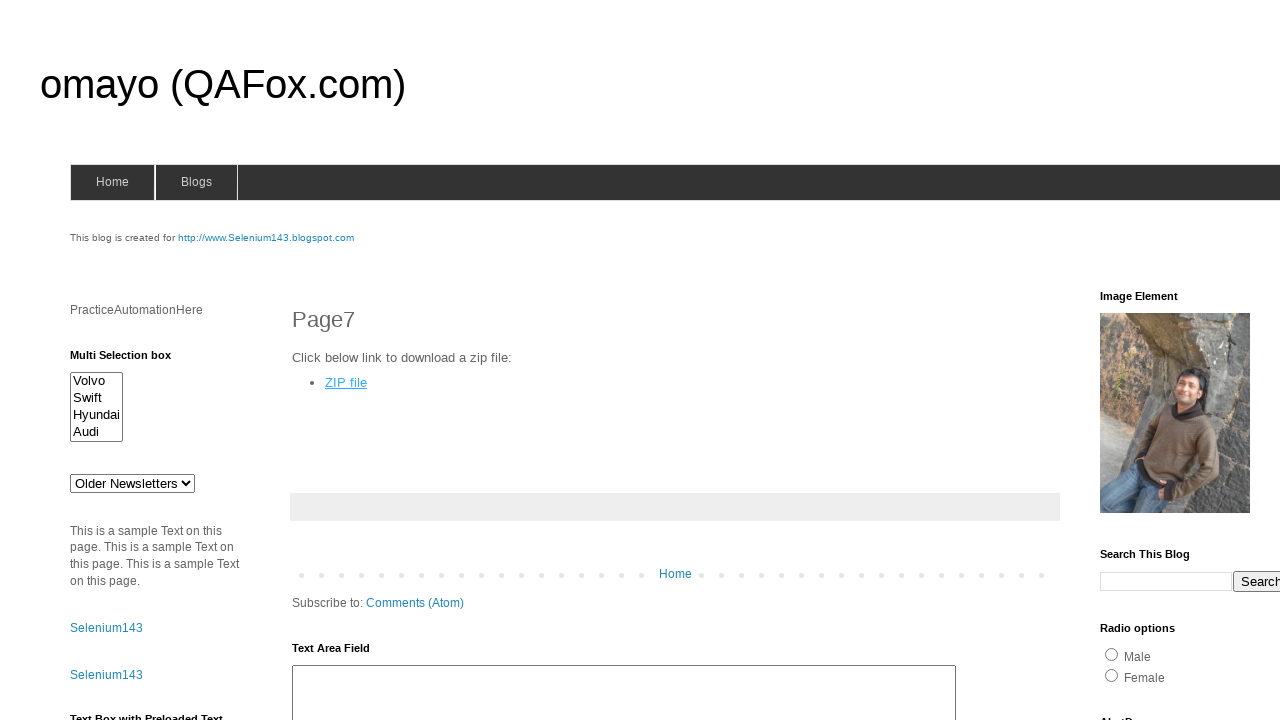

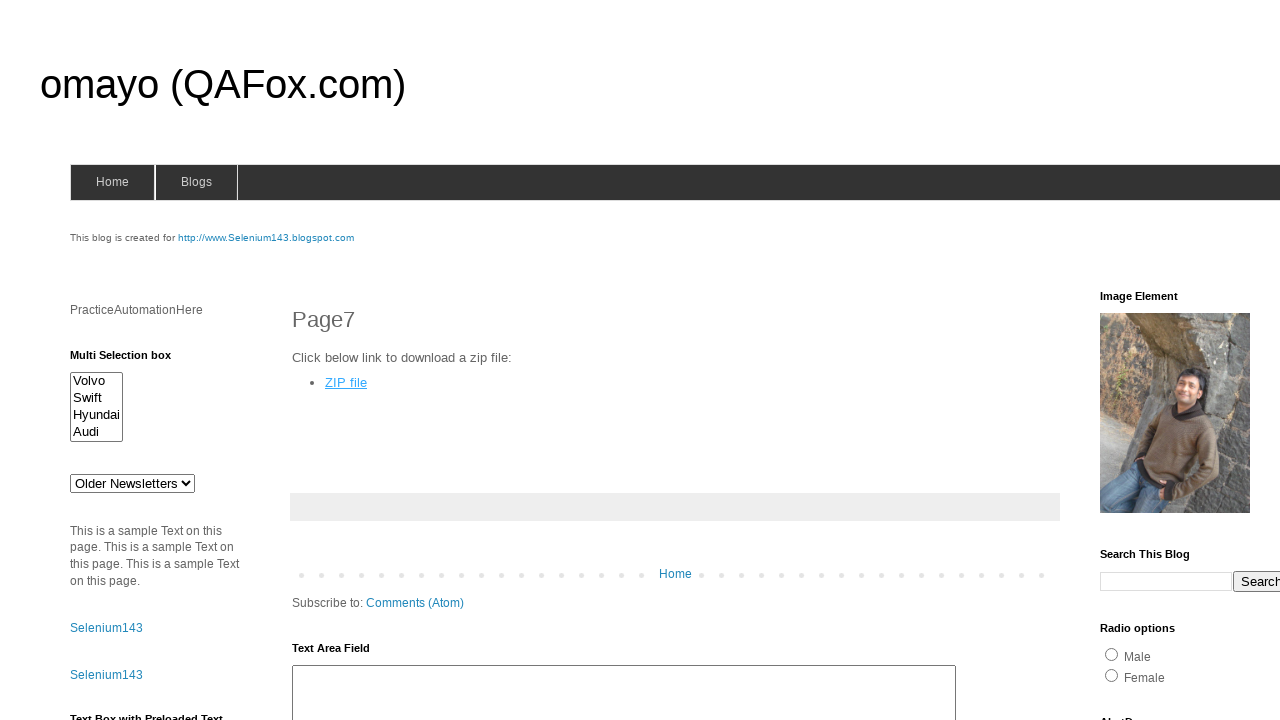